Tests the TodoMVC React application by navigating to the page and filling the todo input field with the current date

Starting URL: https://todomvc.com/examples/react/dist/

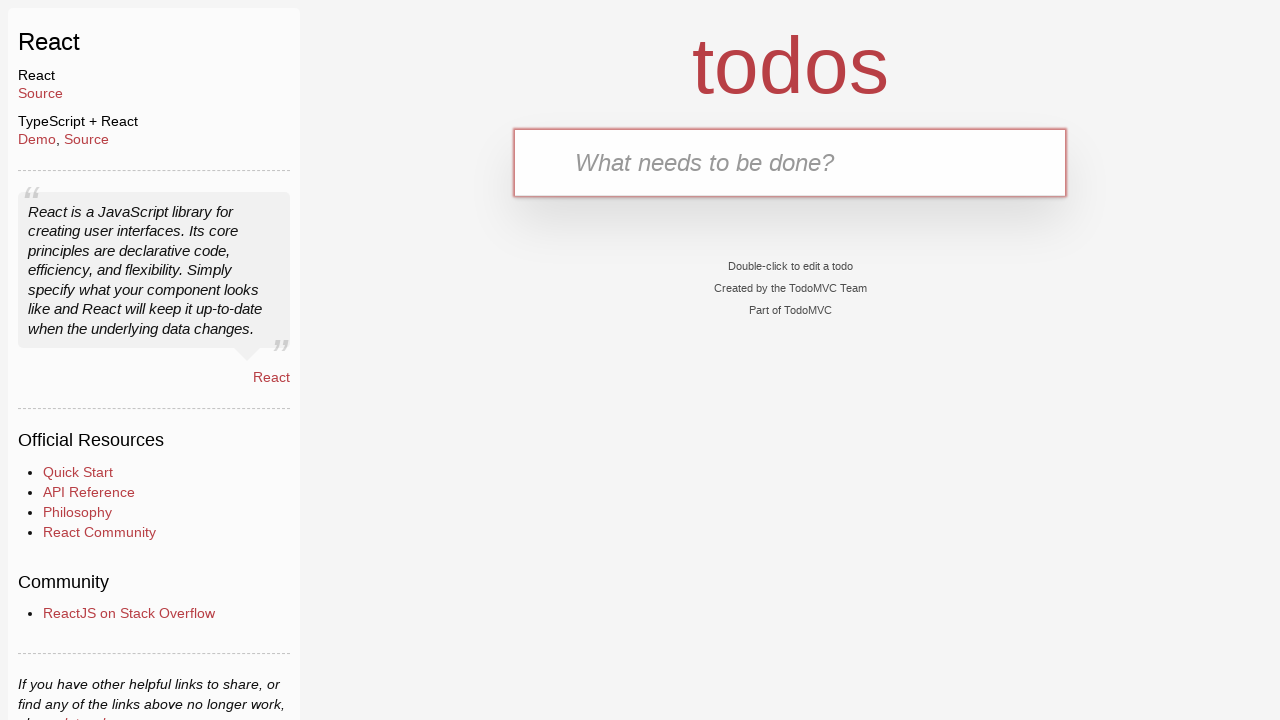

Generated current date string in MM/DD/YYYY format
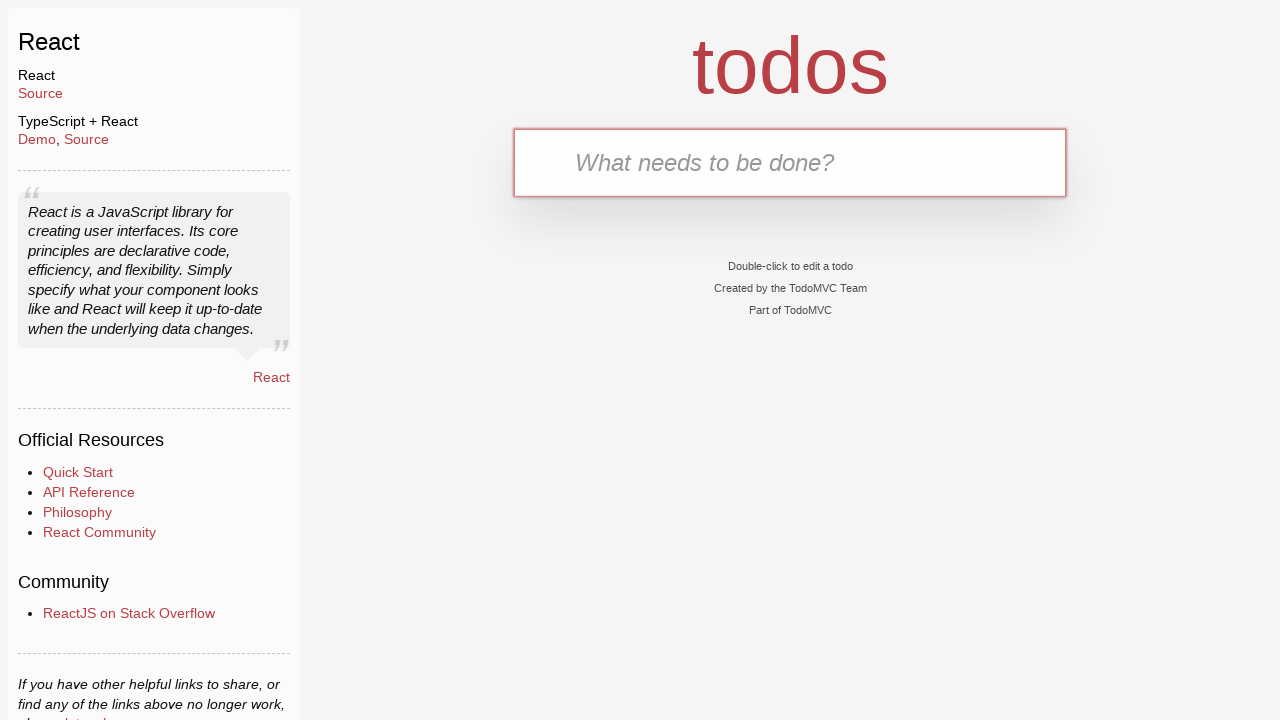

Filled todo input field with current date: 03/02/2026 on #todo-input
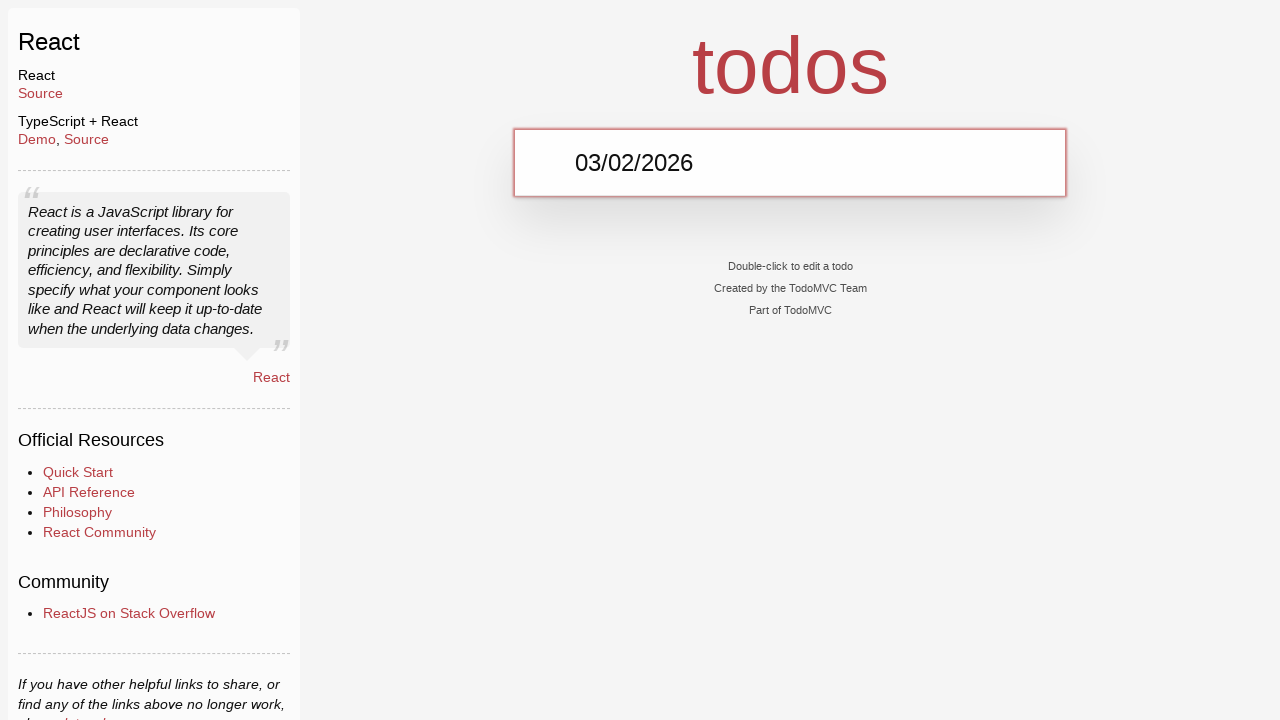

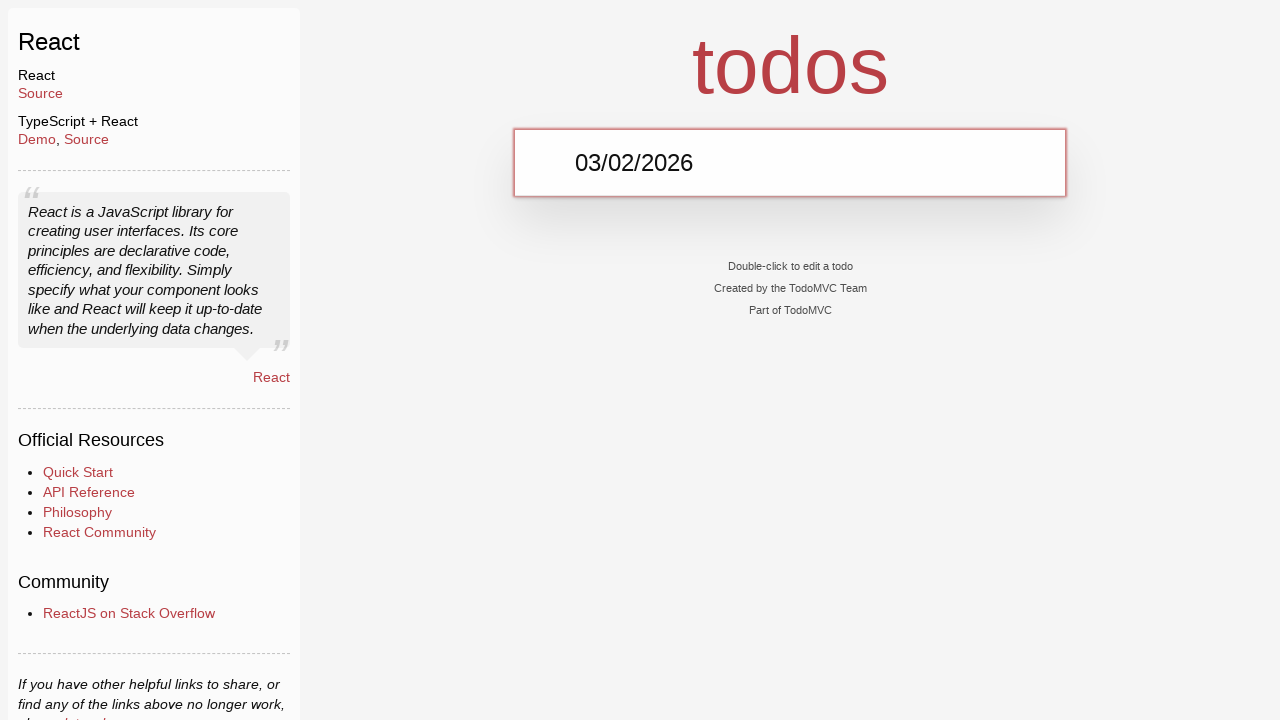